Tests passenger selection dropdown by clicking to open it, incrementing adult count multiple times, and verifying the final selection

Starting URL: https://rahulshettyacademy.com/dropdownsPractise/

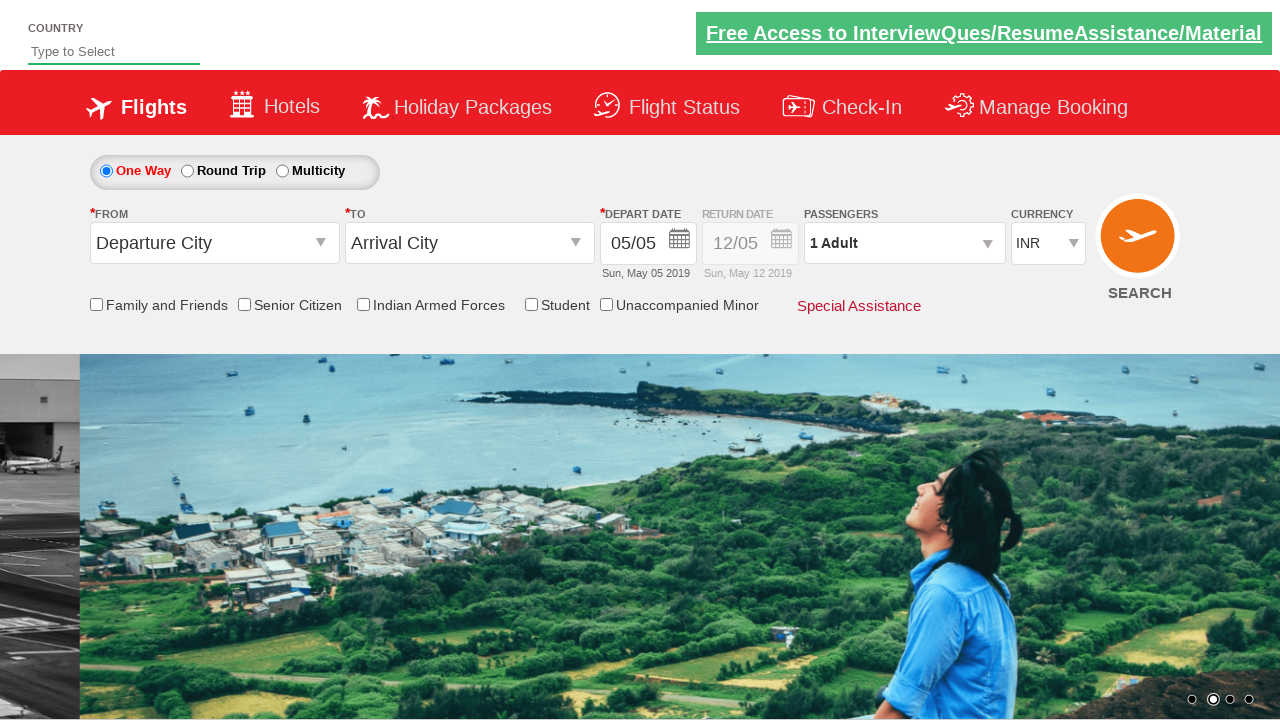

Clicked passenger info dropdown to open it at (904, 243) on #divpaxinfo
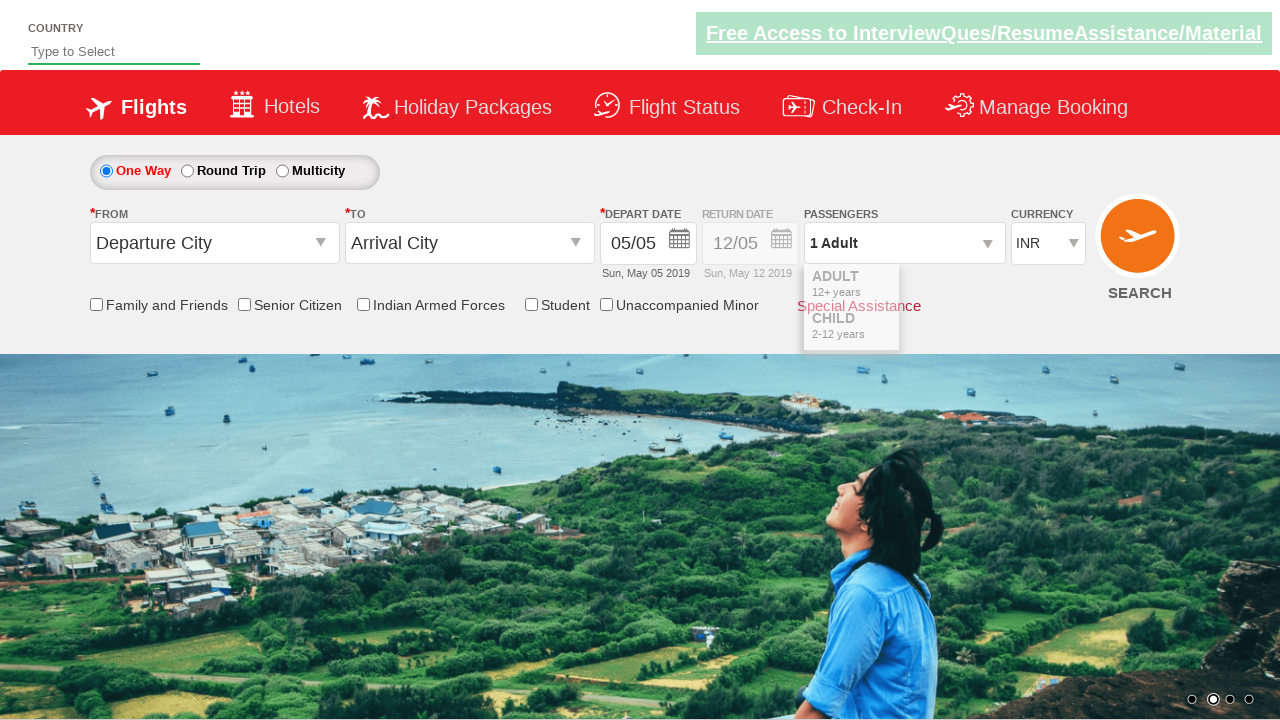

Waited for dropdown to be ready
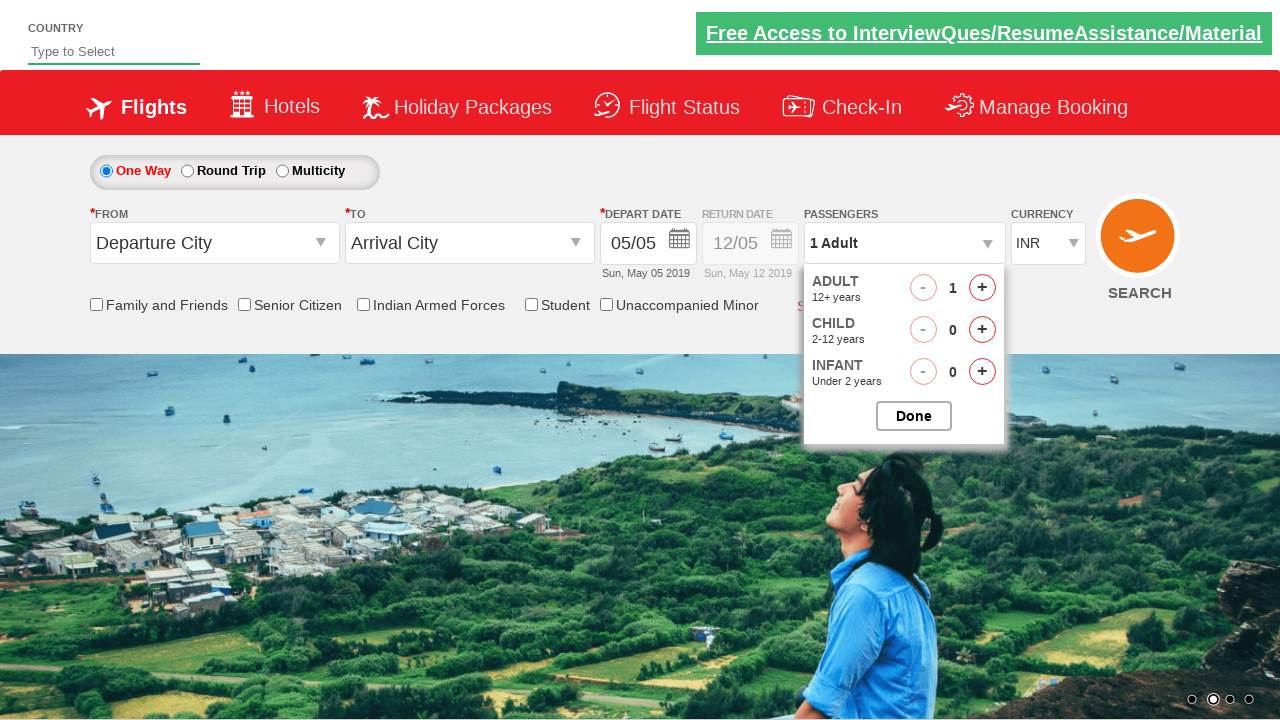

Clicked increment adult button (iteration 1) at (982, 288) on #hrefIncAdt
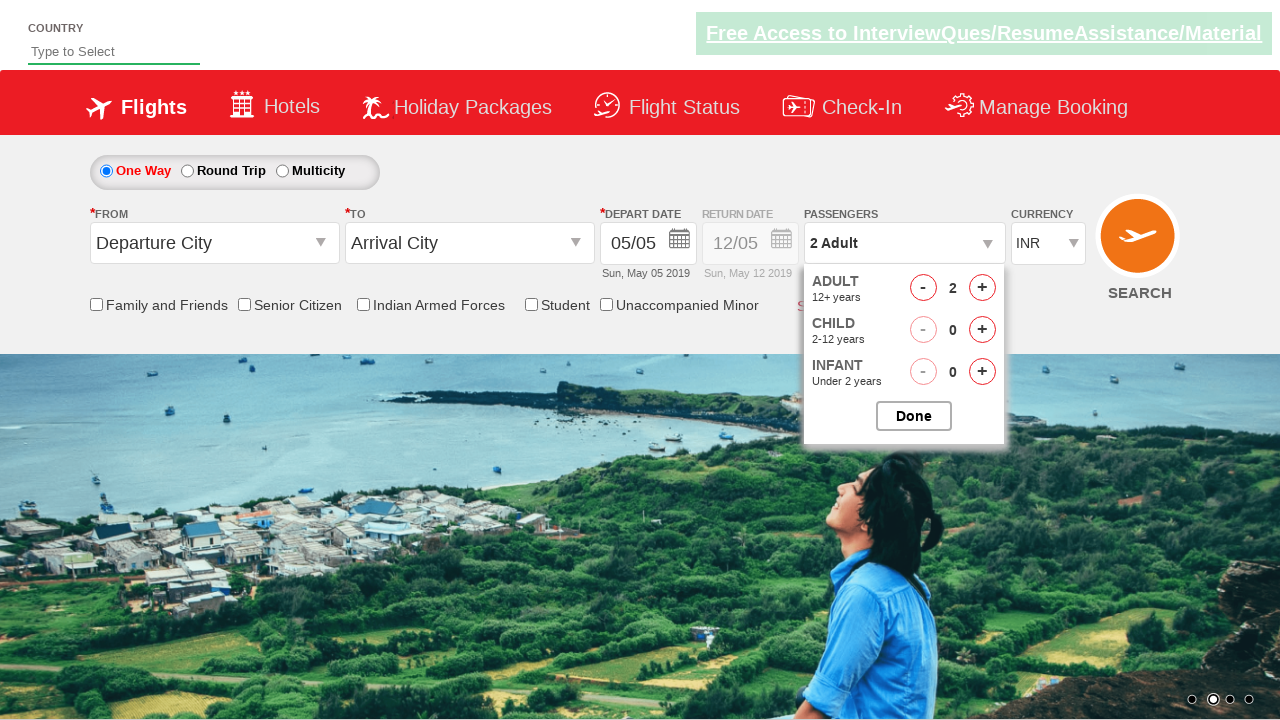

Clicked increment adult button (iteration 2) at (982, 288) on #hrefIncAdt
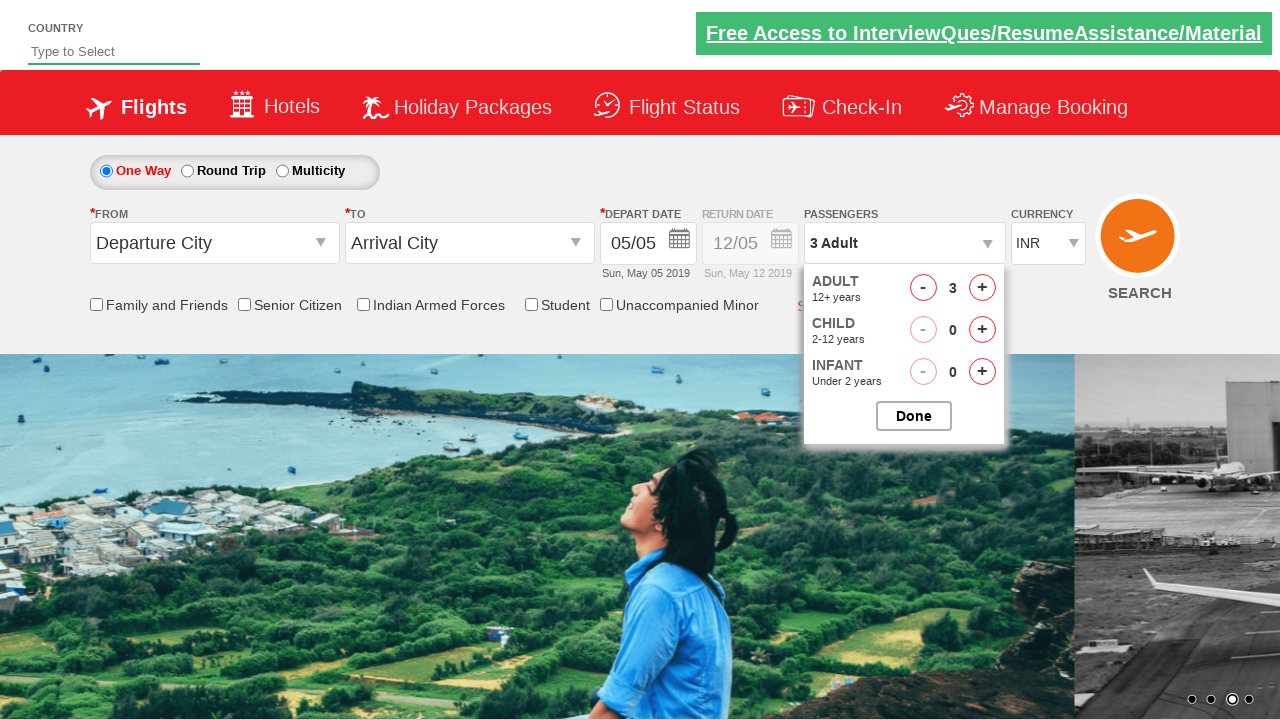

Clicked increment adult button (iteration 3) at (982, 288) on #hrefIncAdt
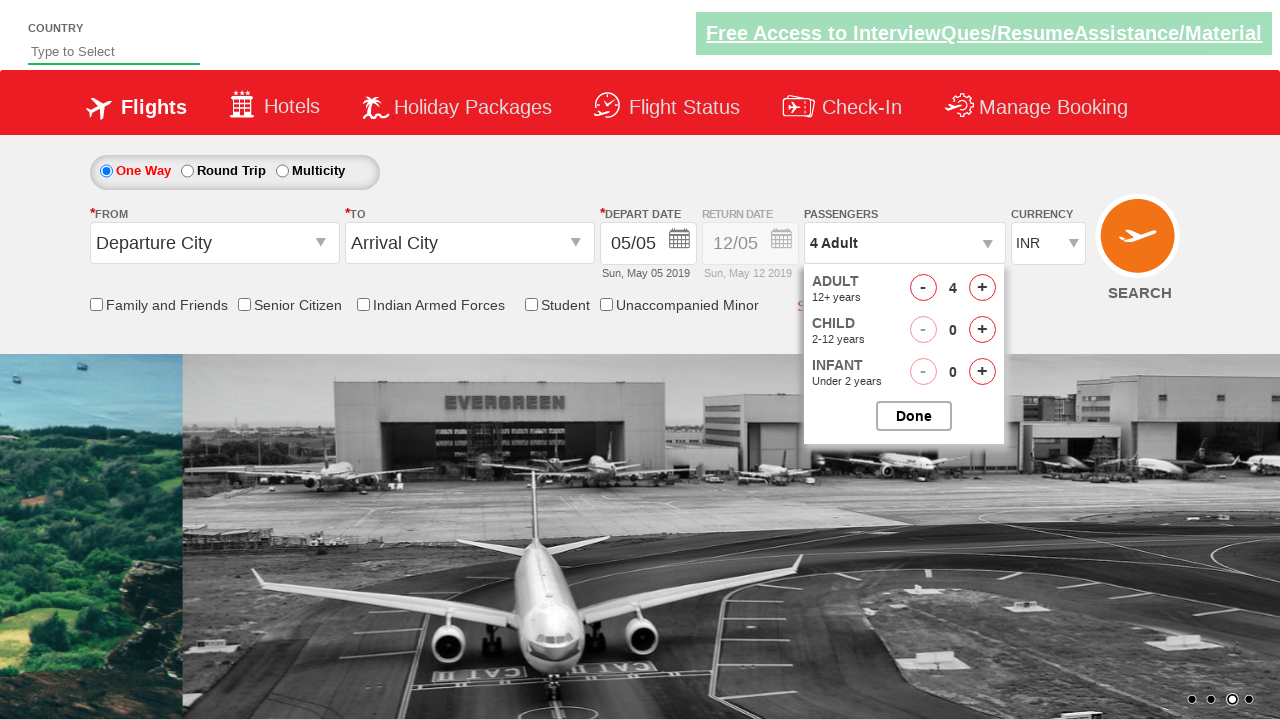

Clicked increment adult button (iteration 4) at (982, 288) on #hrefIncAdt
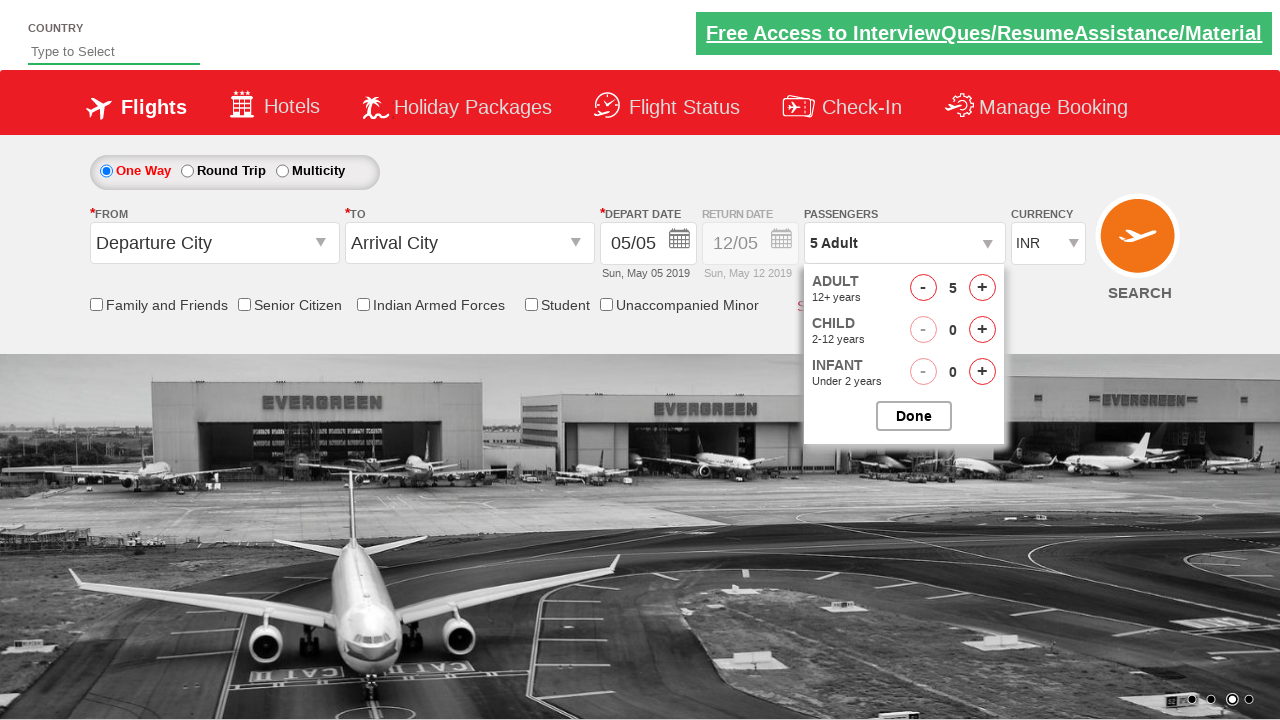

Closed the passenger selection dropdown at (914, 416) on #btnclosepaxoption
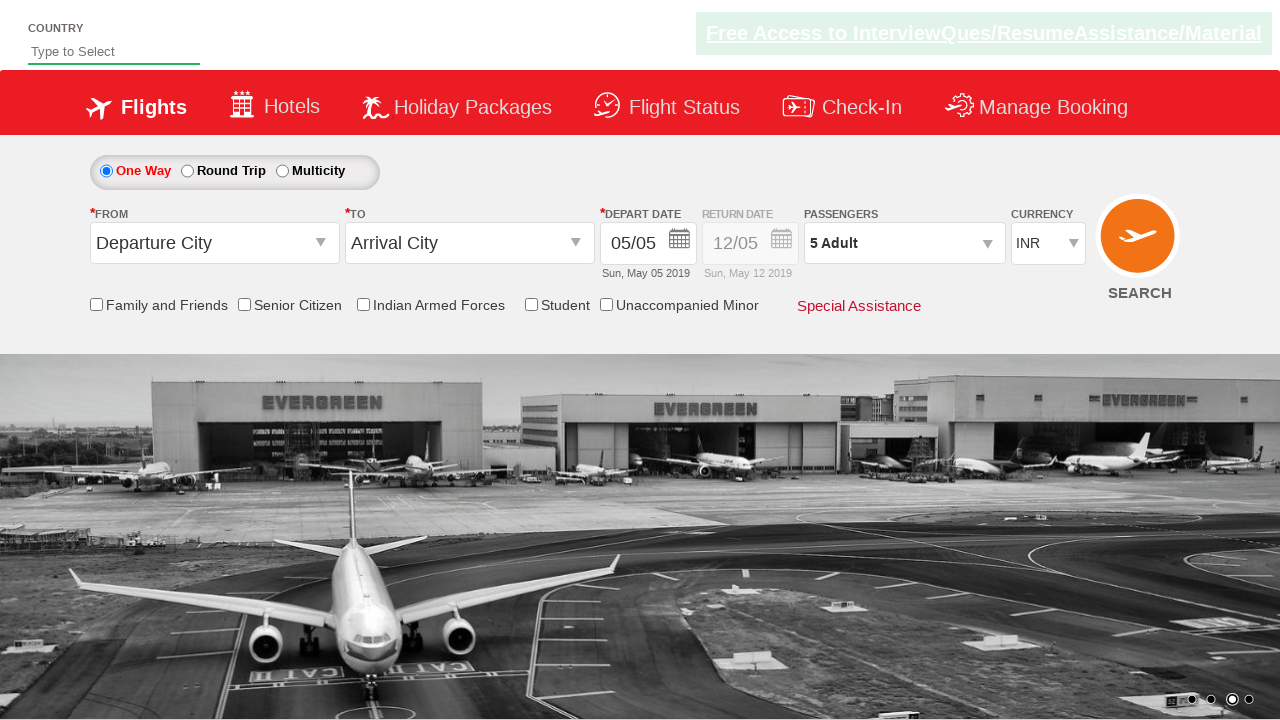

Verified that passenger count displays '5 Adult'
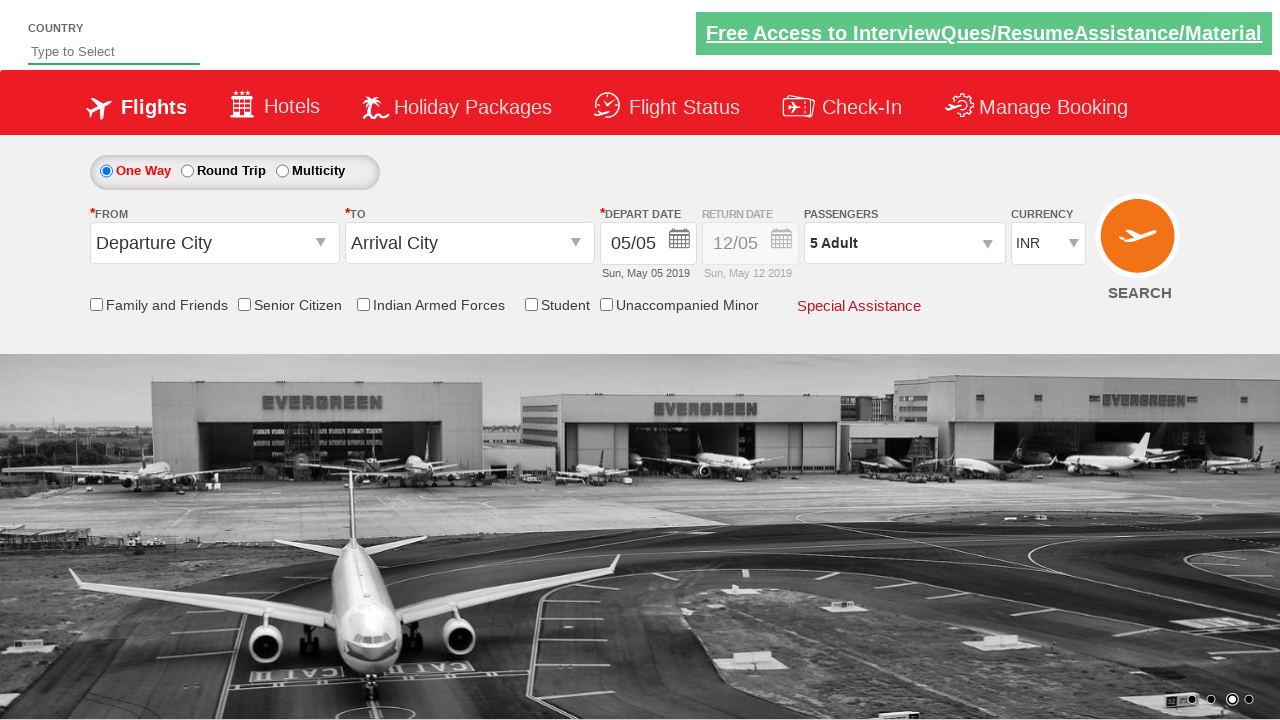

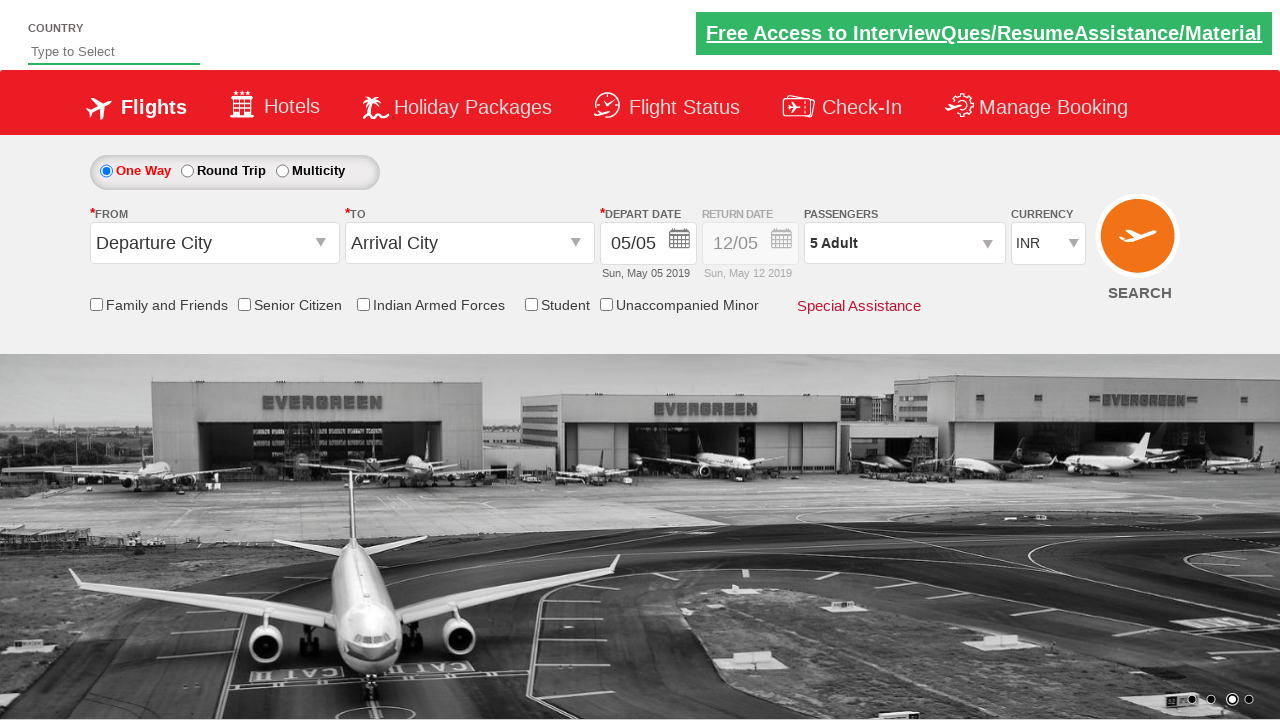